Tests checkbox functionality by clicking all available checkboxes

Starting URL: https://codenboxautomationlab.com/practice/

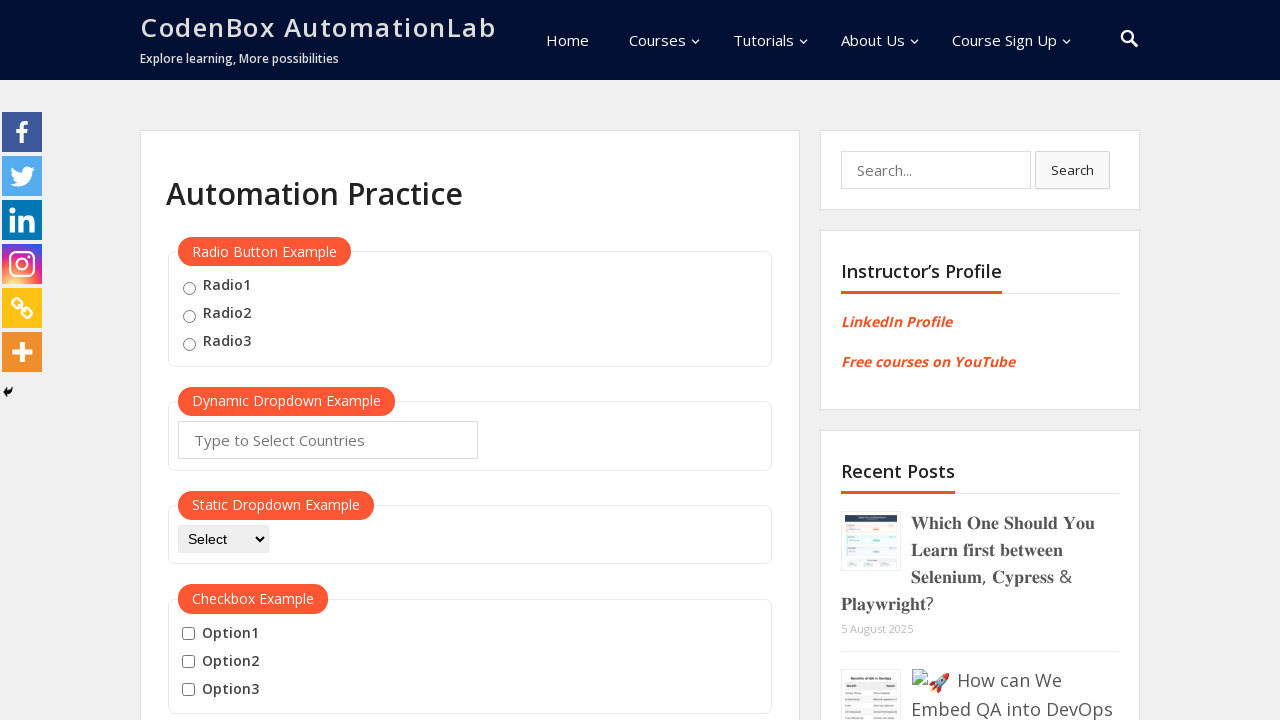

Navigated to practice page
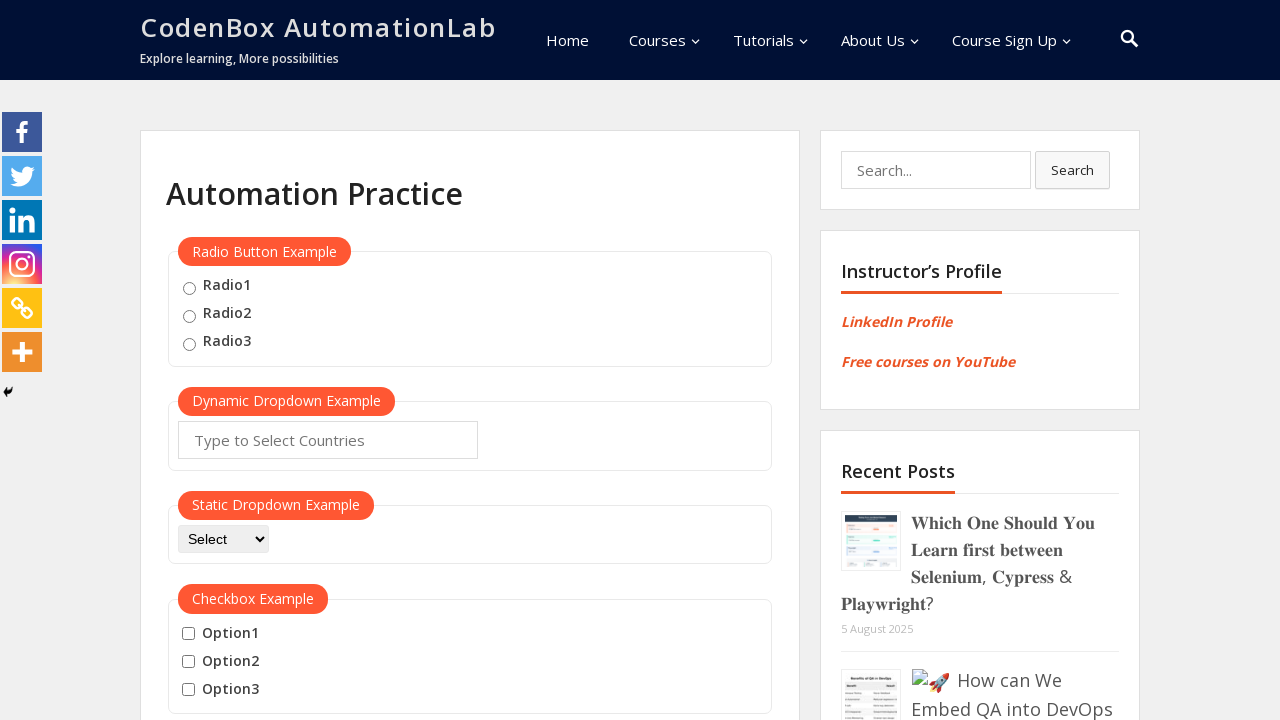

Located all checkboxes in checkbox example section
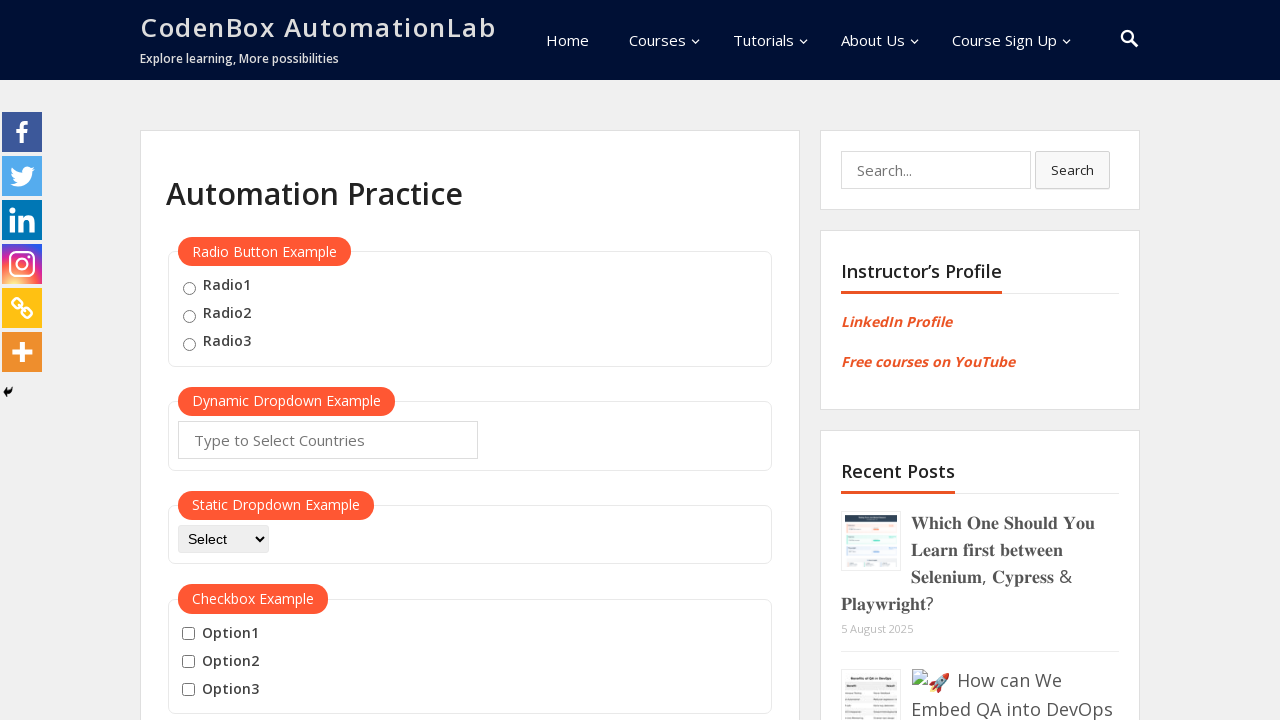

Found 3 checkboxes to click
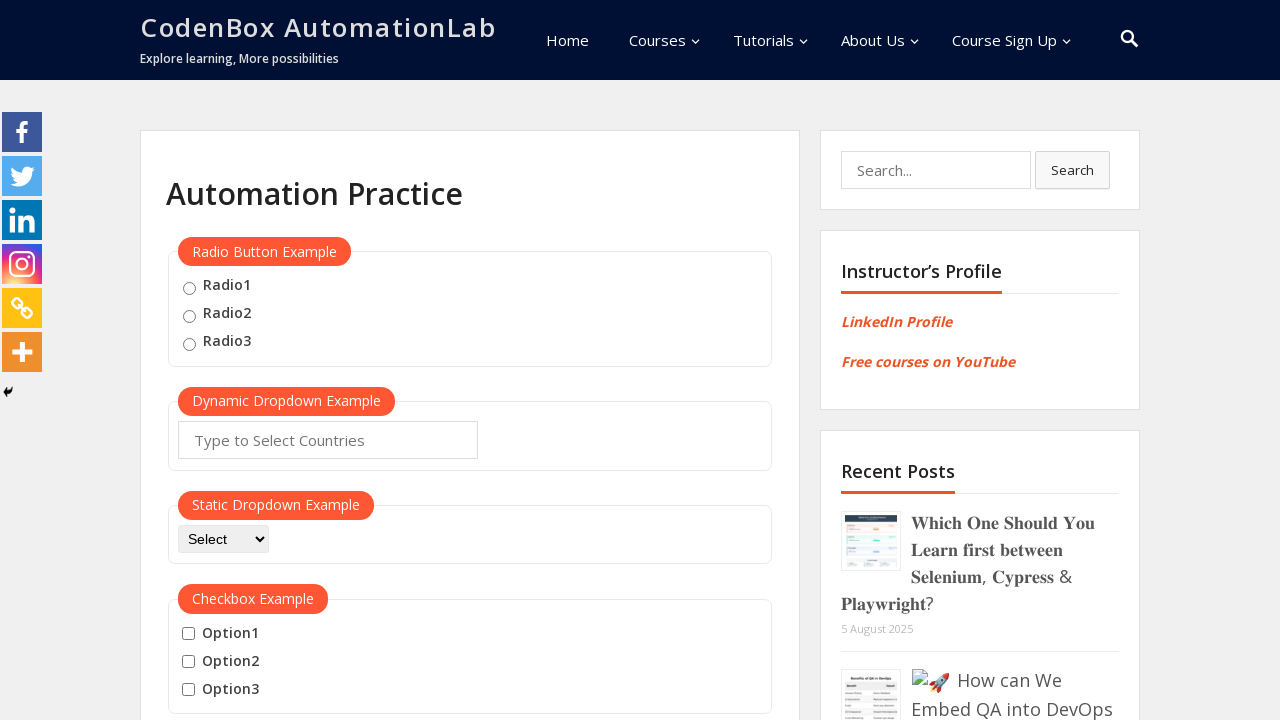

Clicked checkbox 1 of 3 at (188, 634) on #checkbox-example input[type='checkbox'] >> nth=0
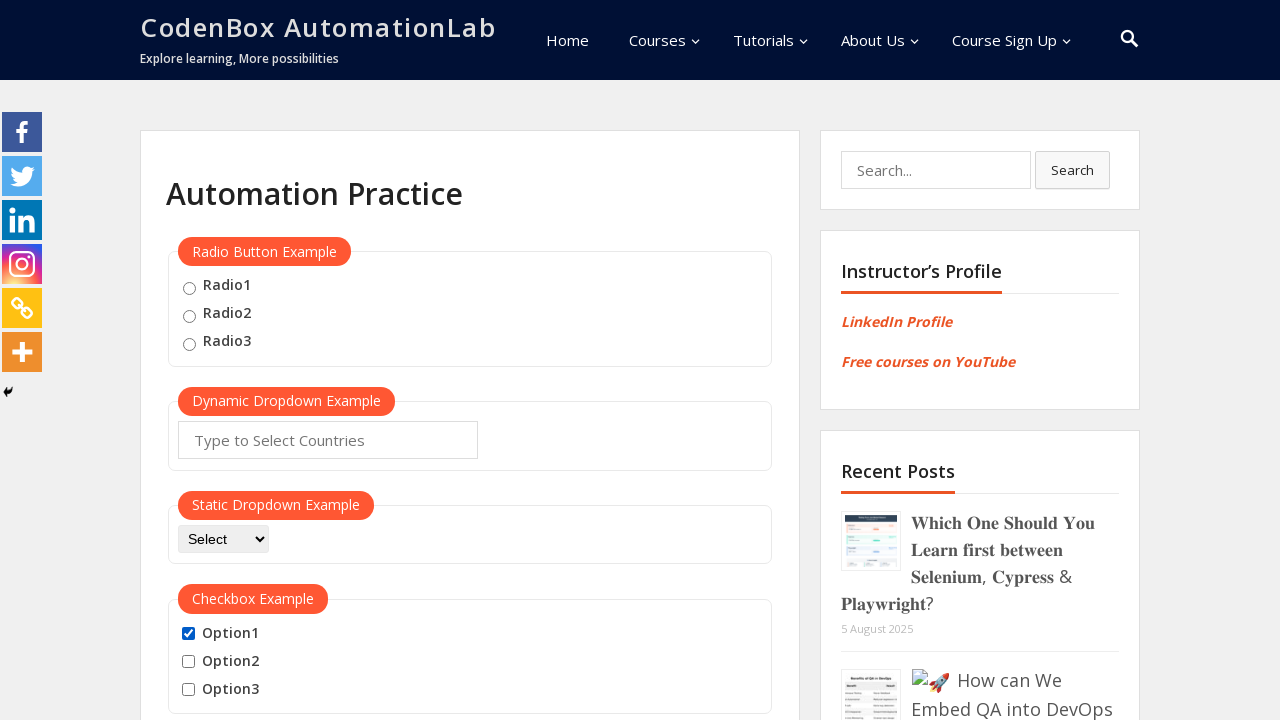

Clicked checkbox 2 of 3 at (188, 662) on #checkbox-example input[type='checkbox'] >> nth=1
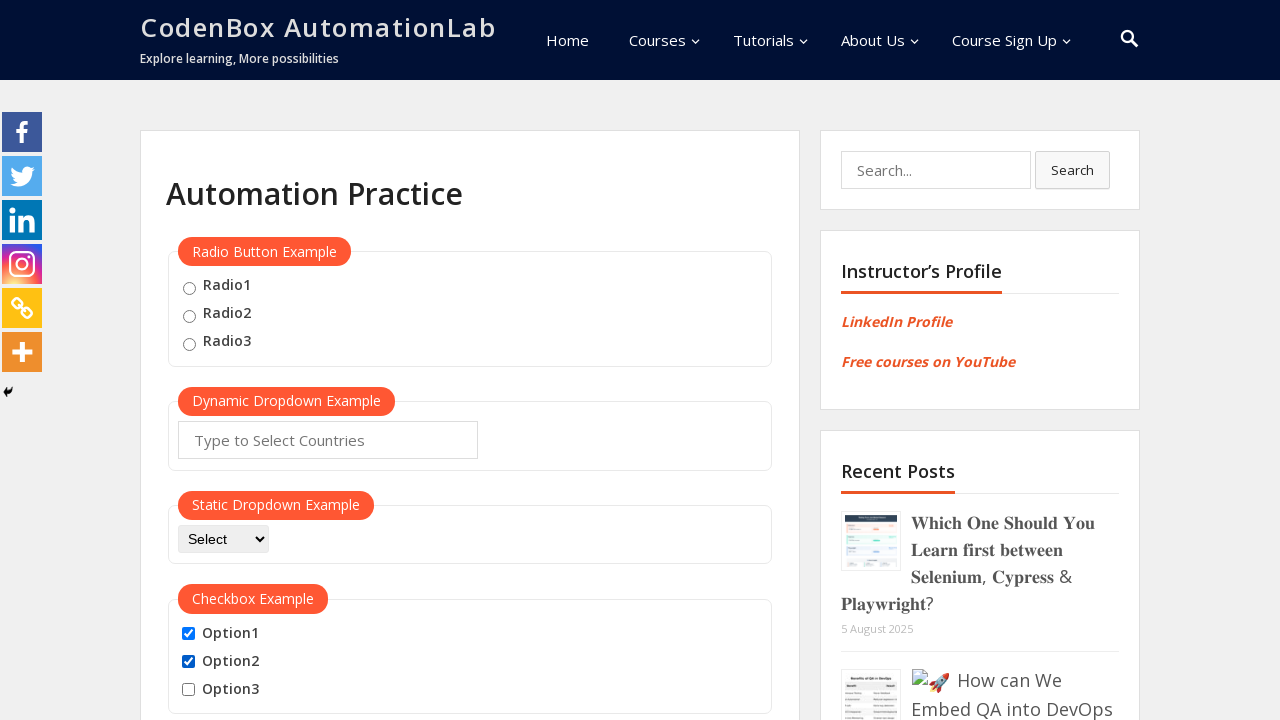

Clicked checkbox 3 of 3 at (188, 690) on #checkbox-example input[type='checkbox'] >> nth=2
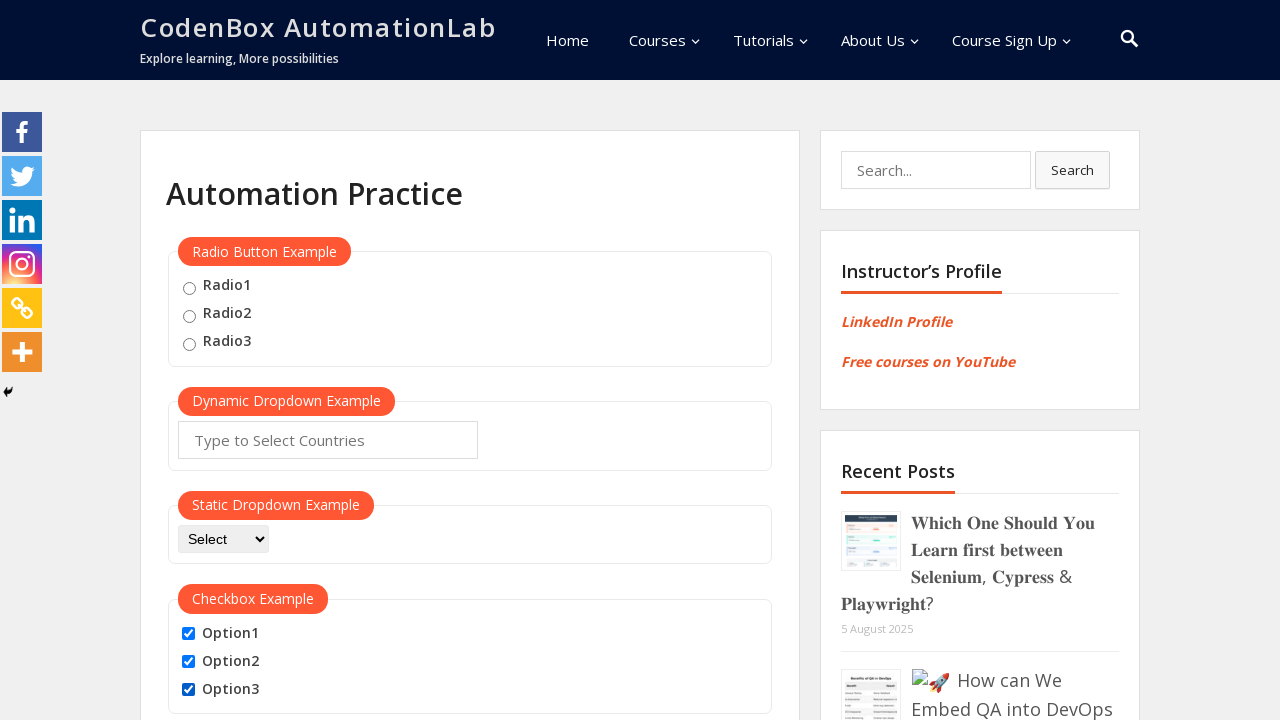

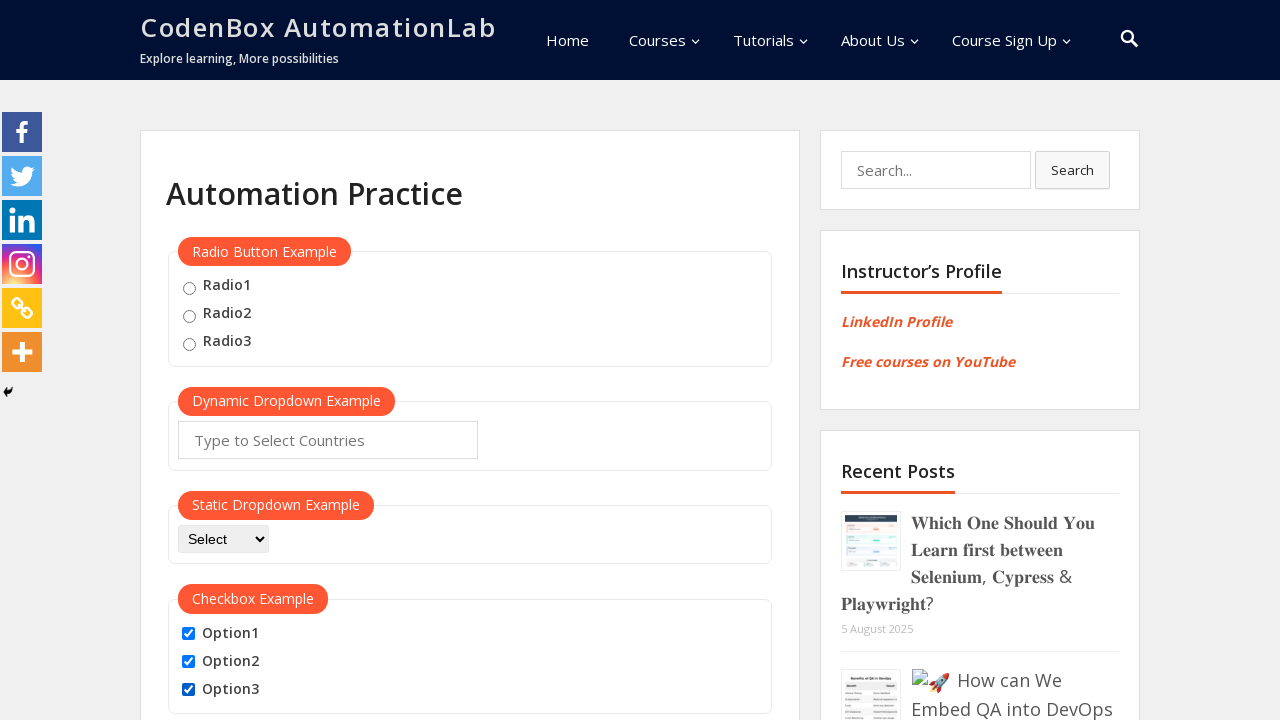